Navigates to W3Schools website and maximizes the browser window

Starting URL: https://www.w3schools.com

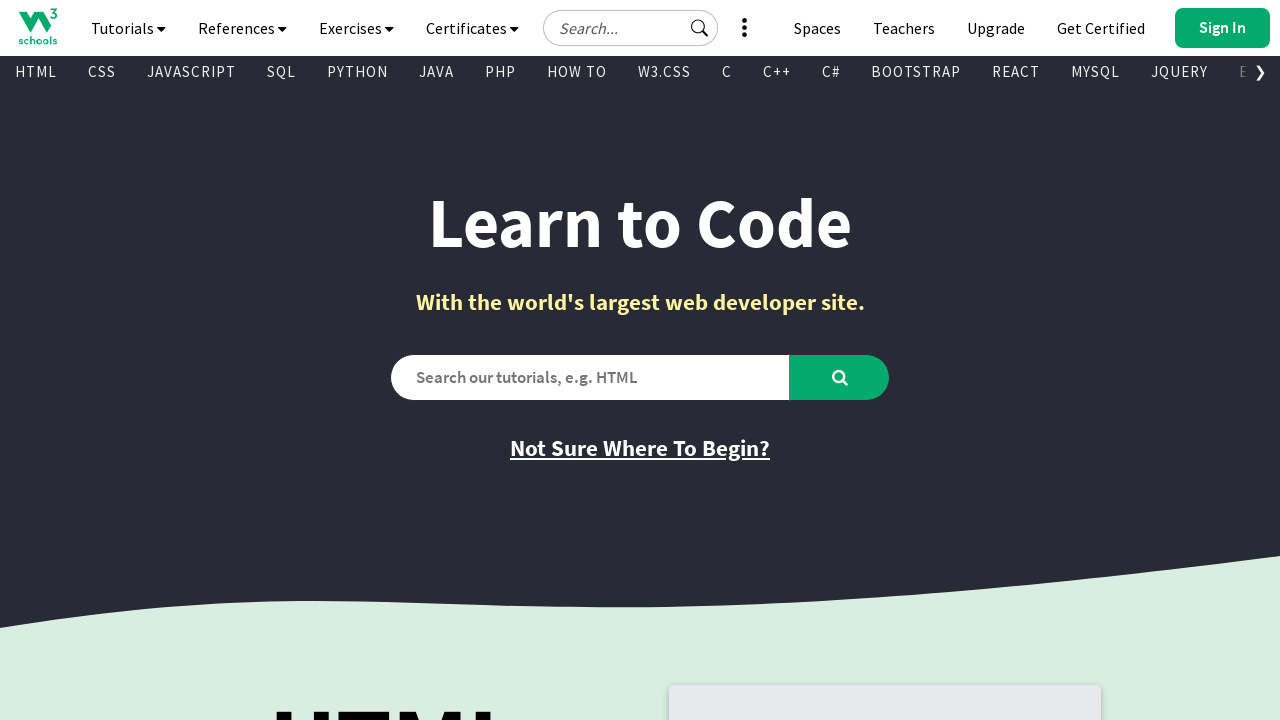

Set browser viewport to 1920x1080 to maximize window
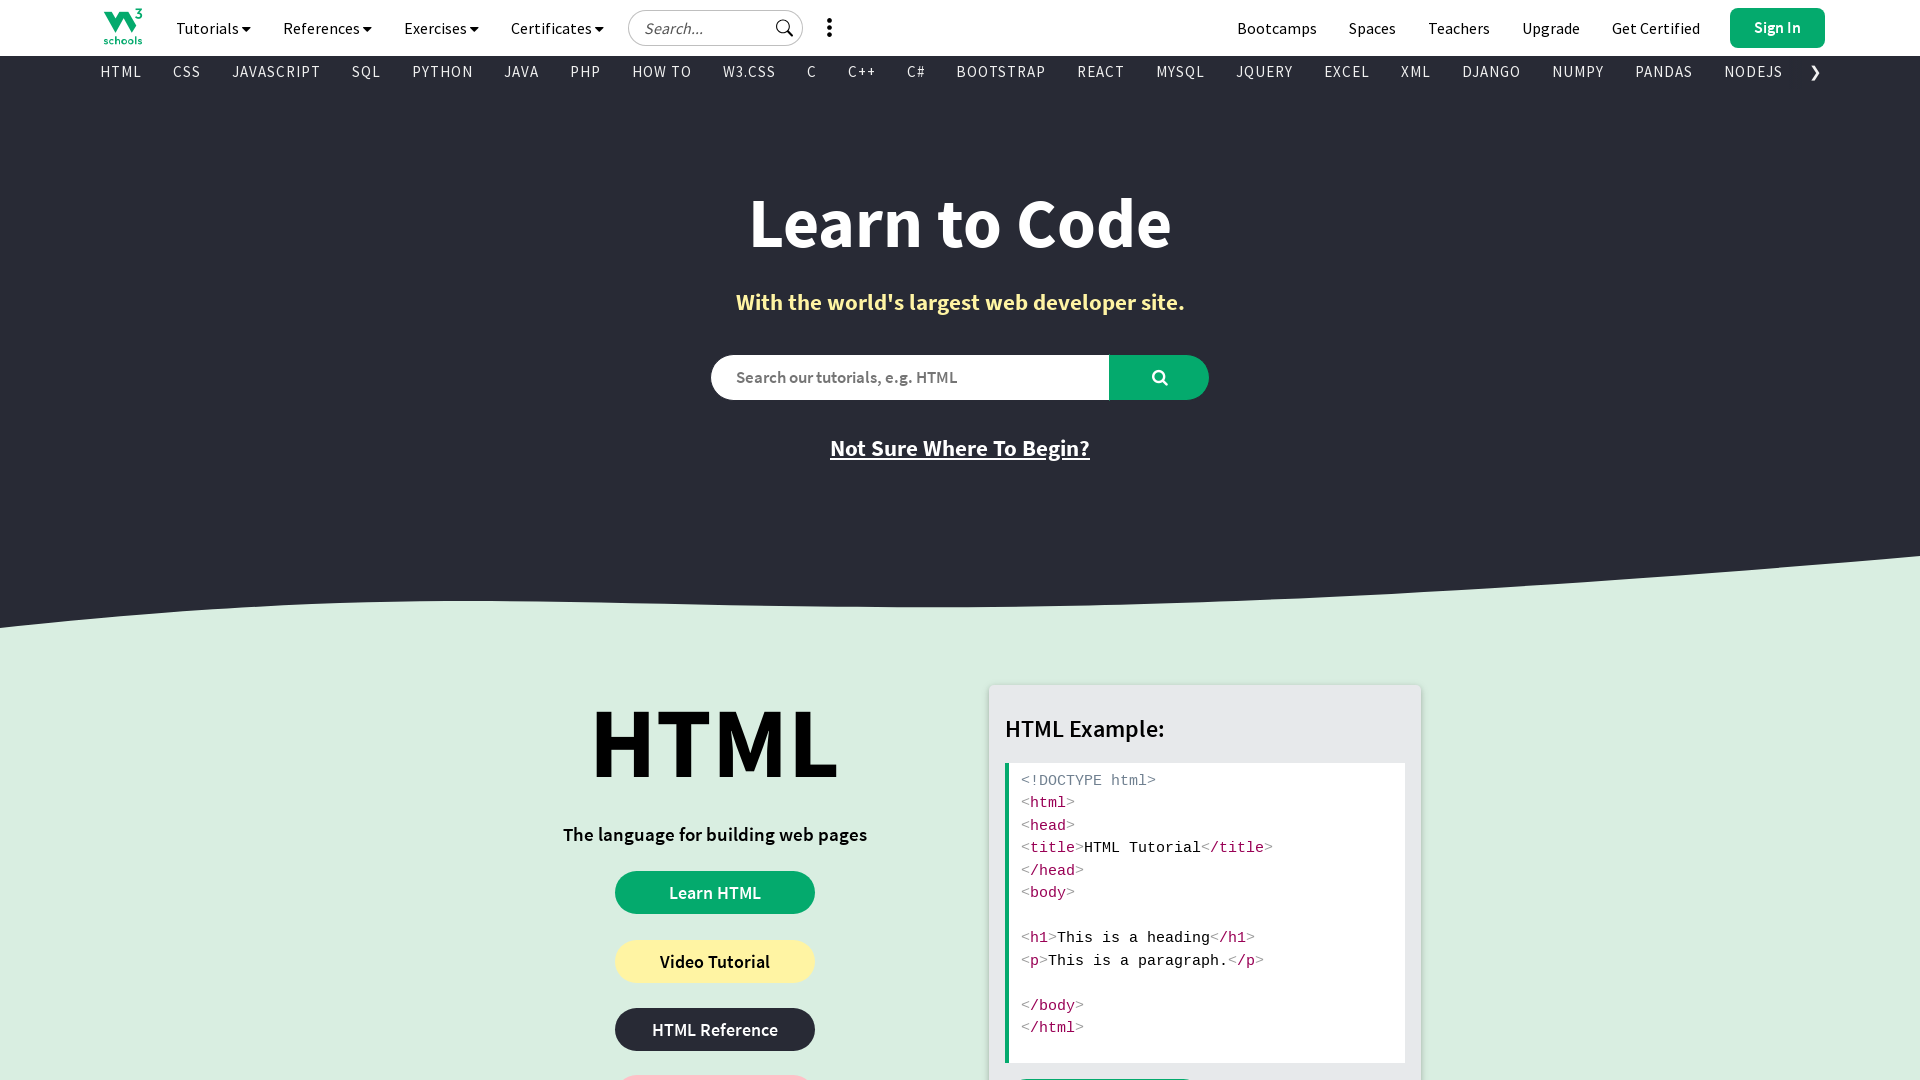

Navigated to W3Schools website
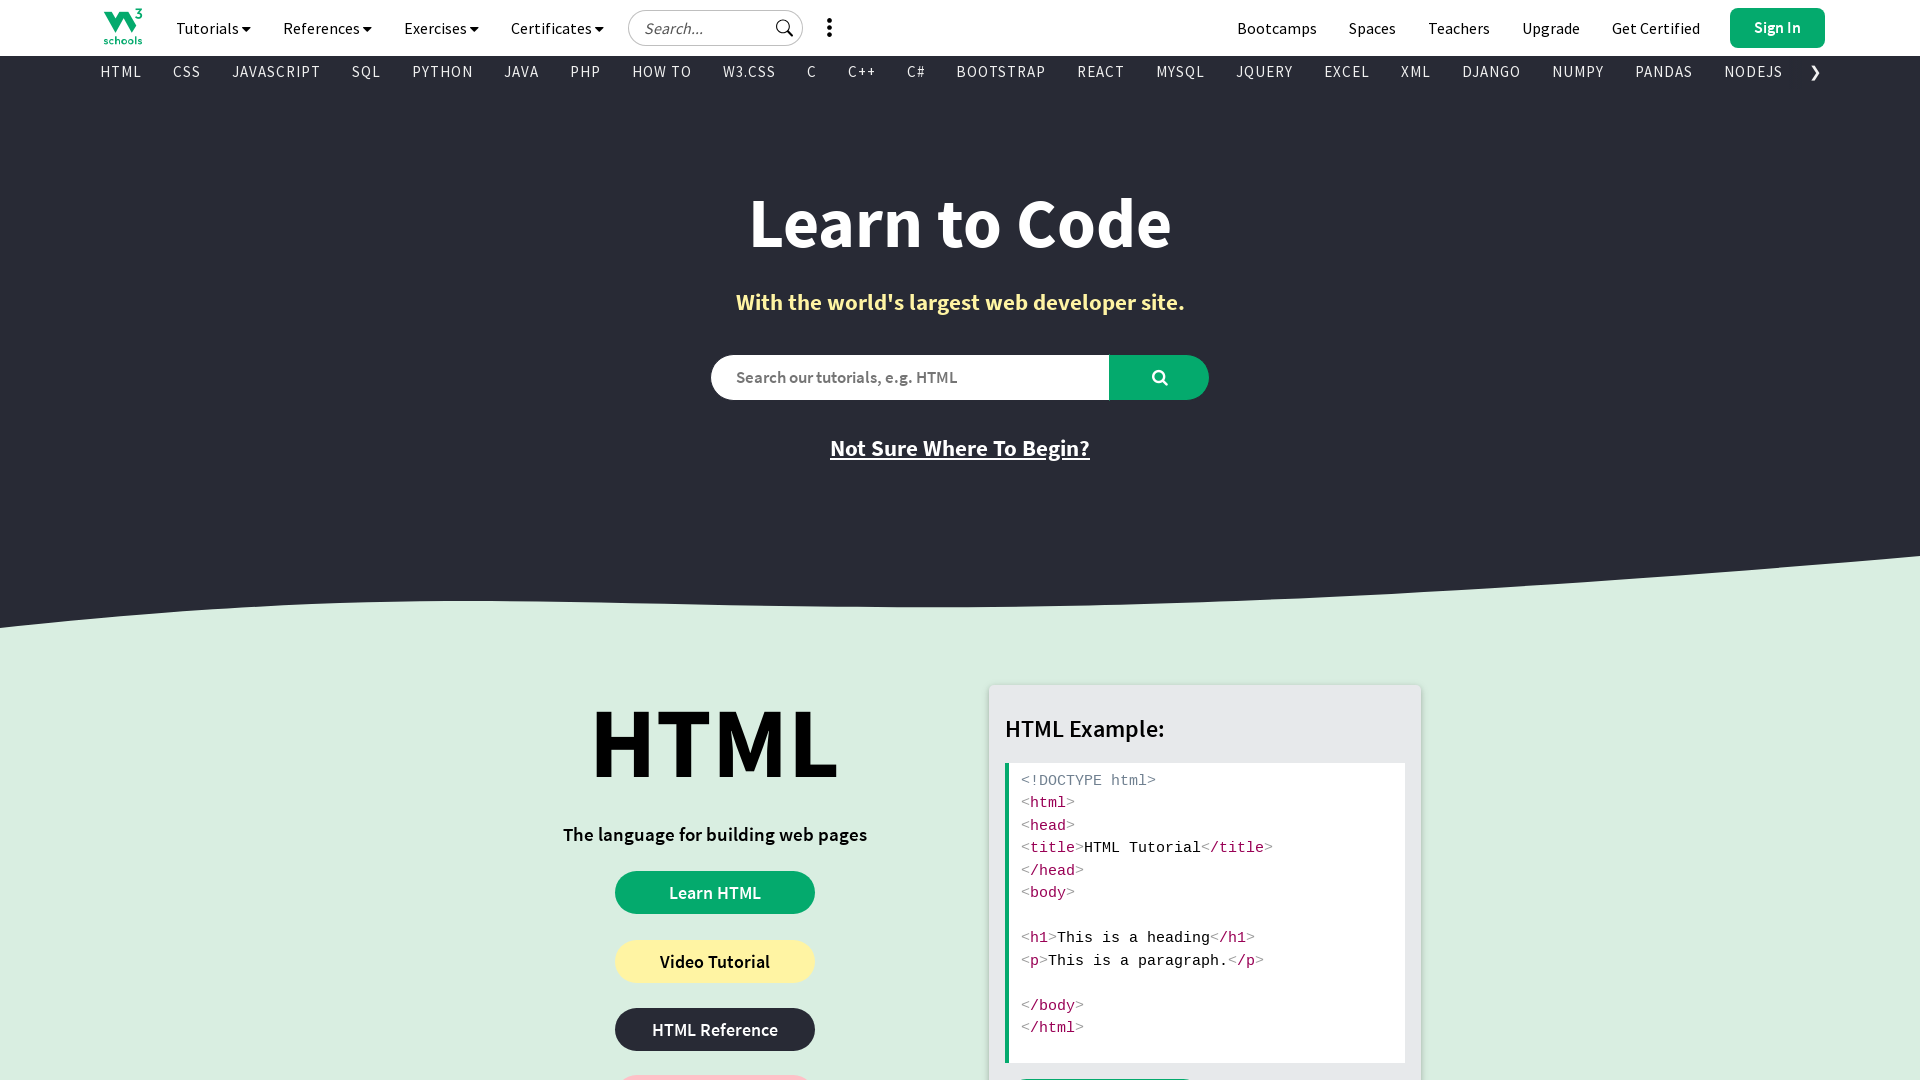

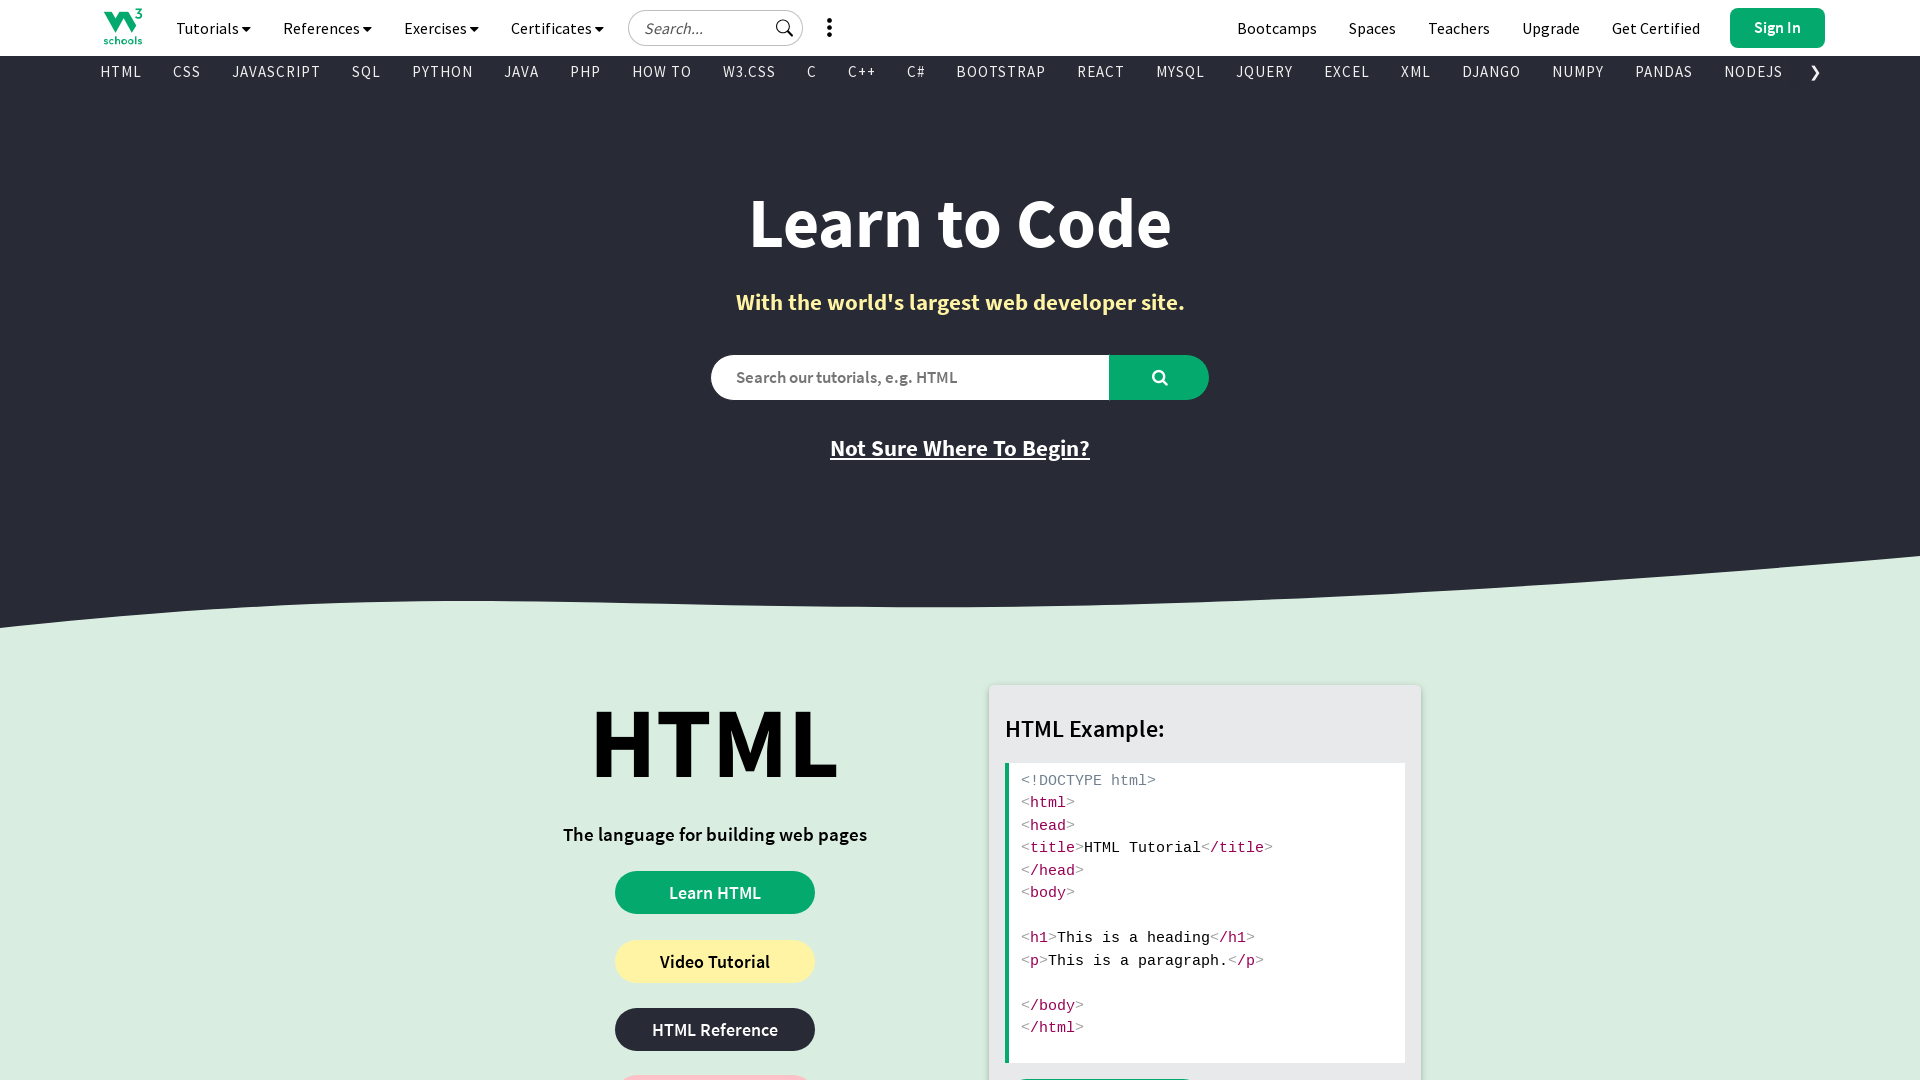